Tests a page with delayed button activation by waiting for a button to become clickable, clicking it, and verifying a success message appears

Starting URL: http://suninjuly.github.io/wait2.html

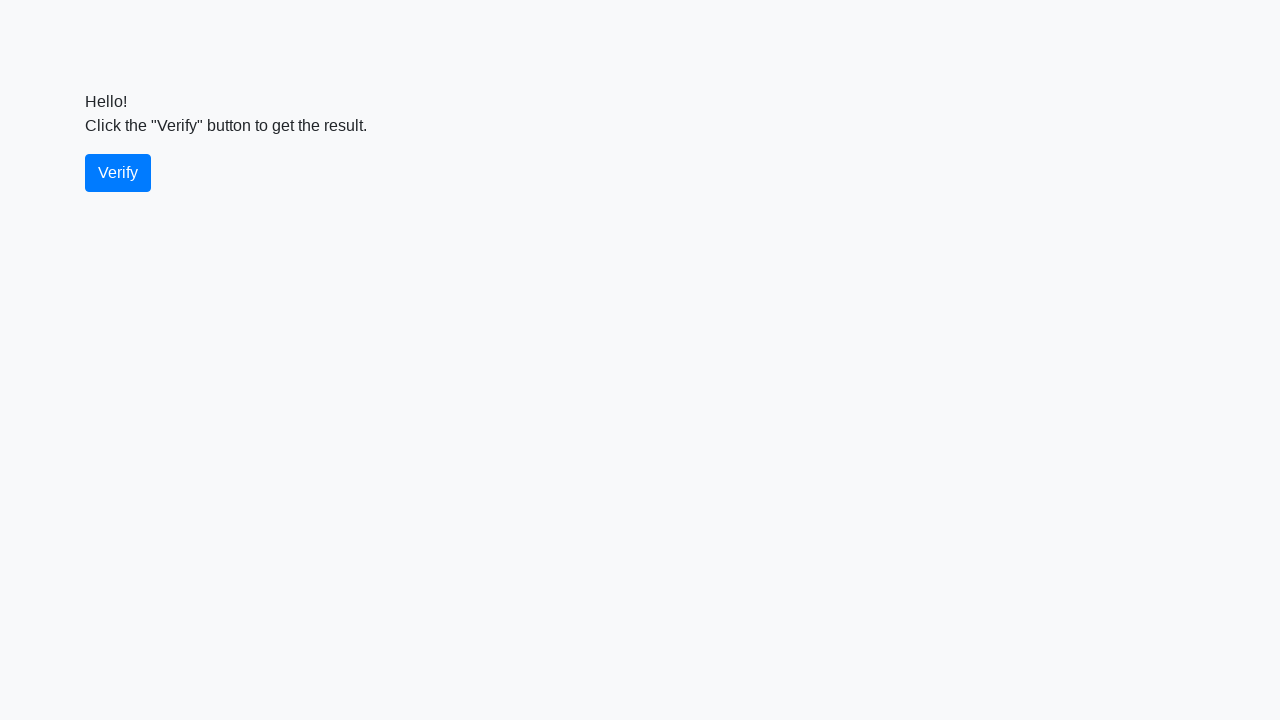

Clicked the verify button at (118, 173) on #verify
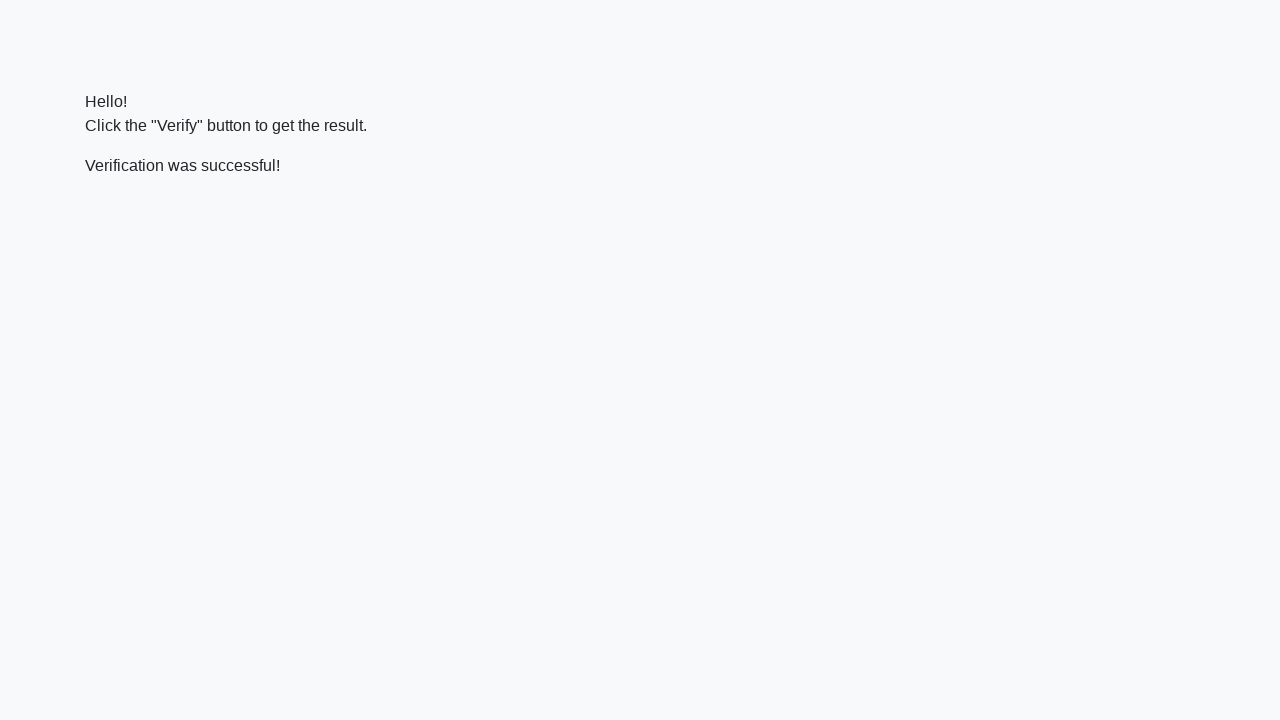

Success message appeared and became visible
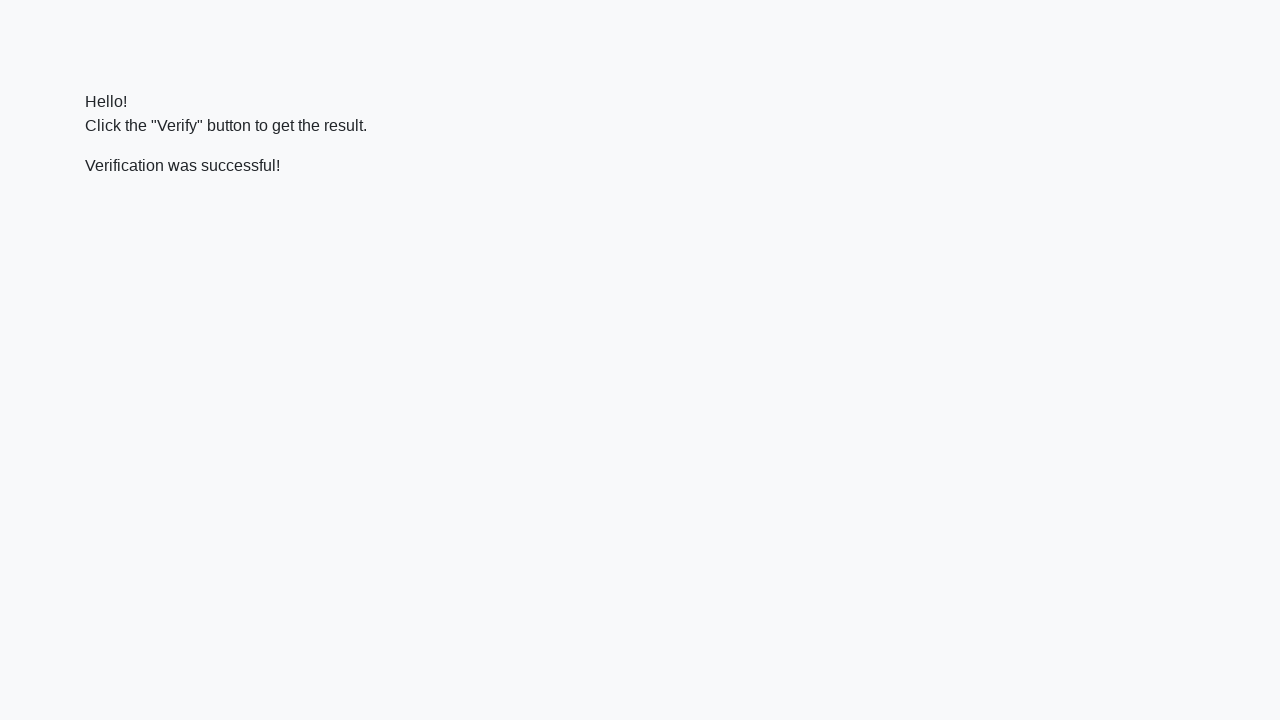

Verified that success message contains 'successful'
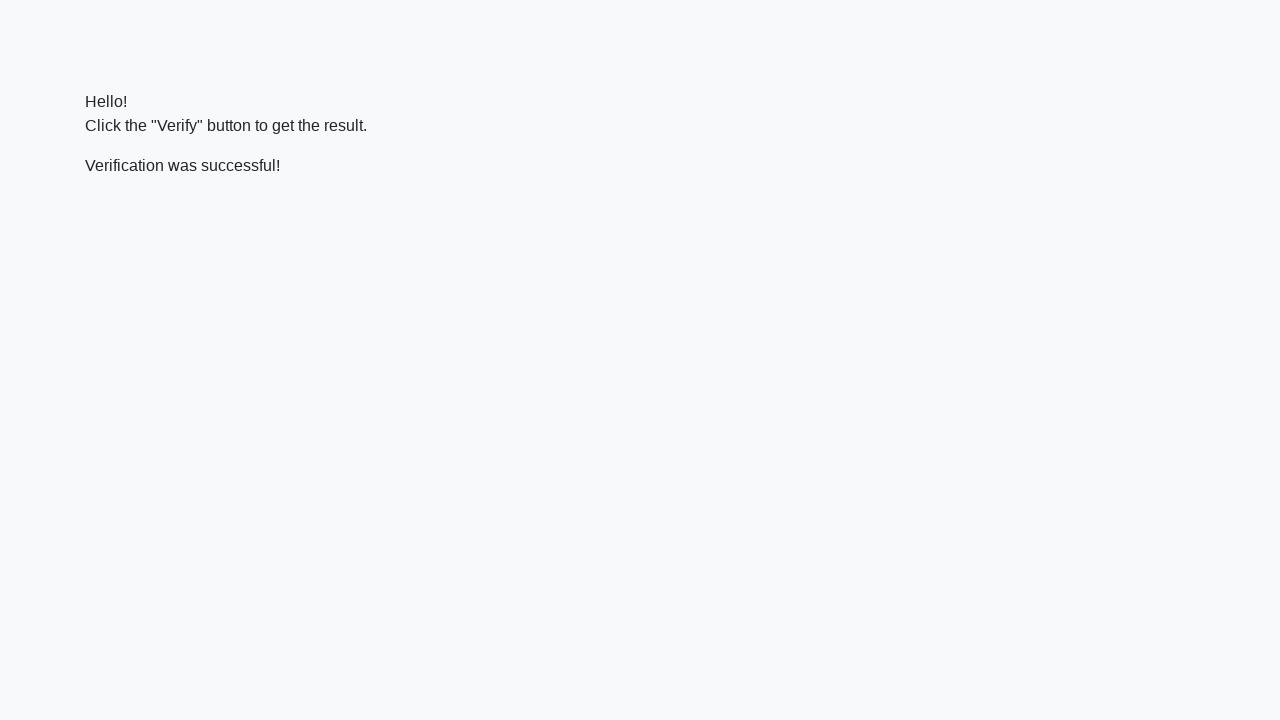

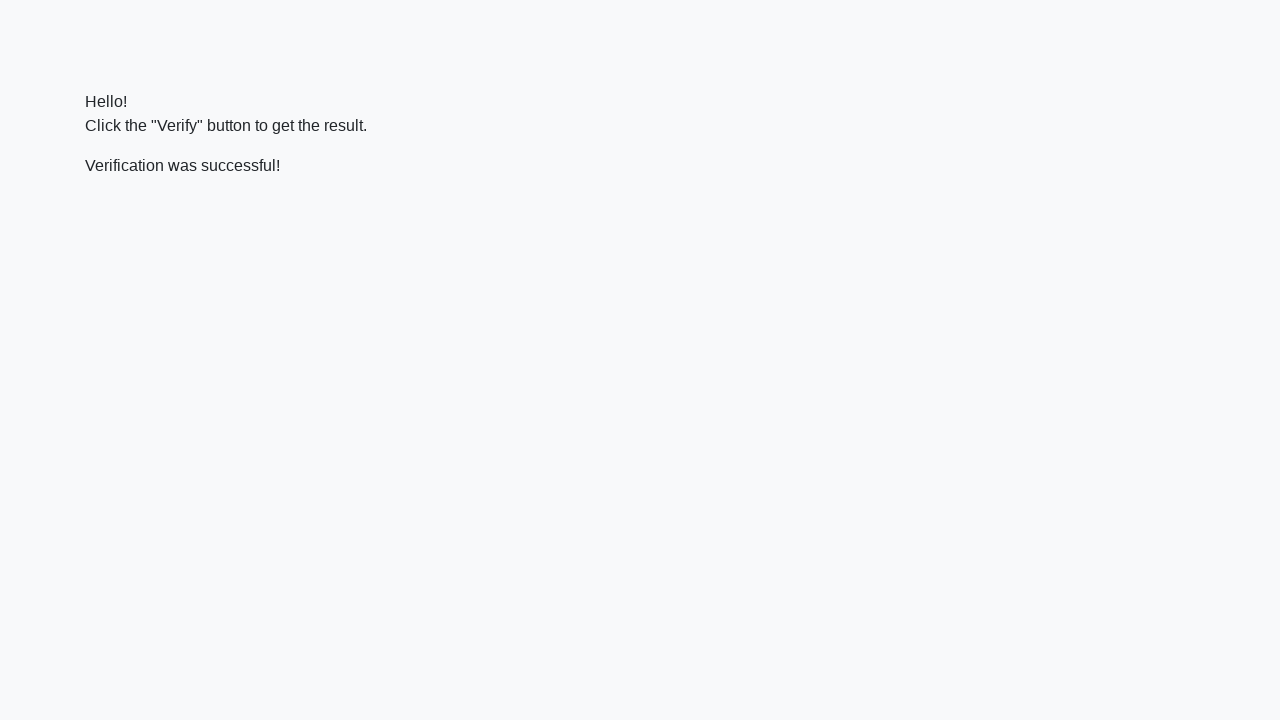